Tests right-click context menu functionality by opening menu, hovering over quit option, and accepting the alert

Starting URL: http://swisnl.github.io/jQuery-contextMenu/demo.html

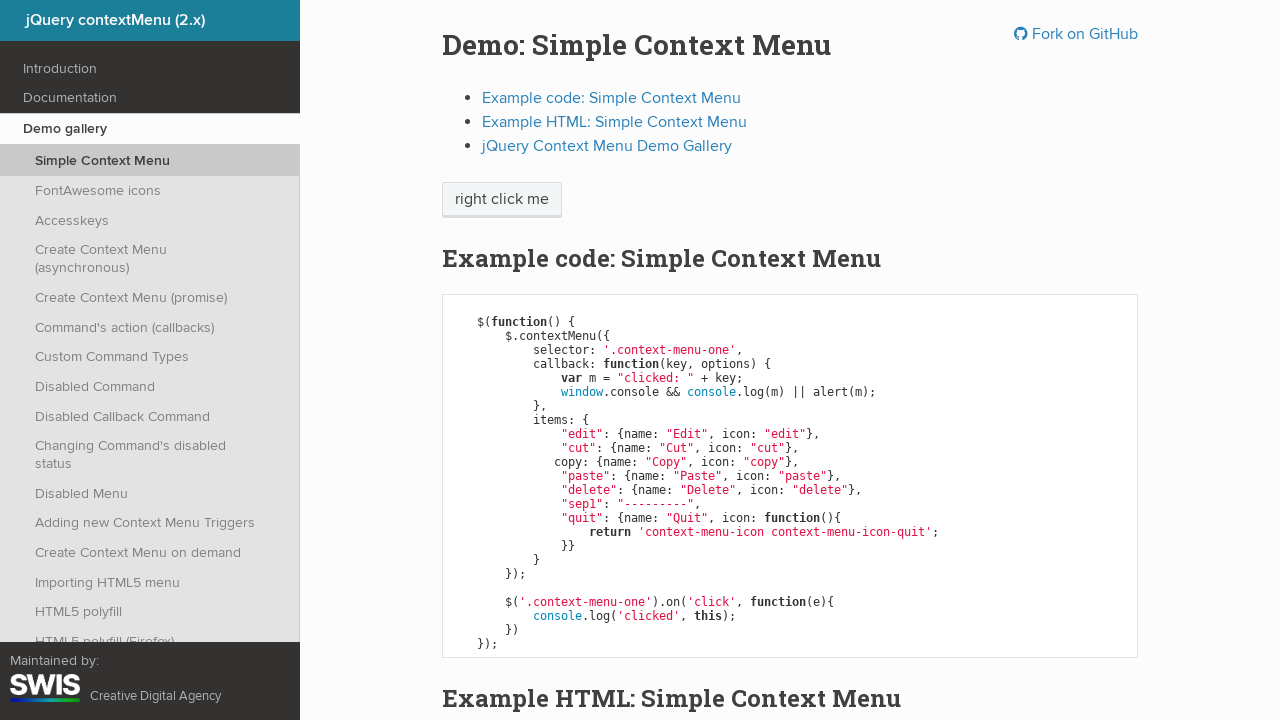

Right-clicked on context menu button at (502, 200) on span.context-menu-one
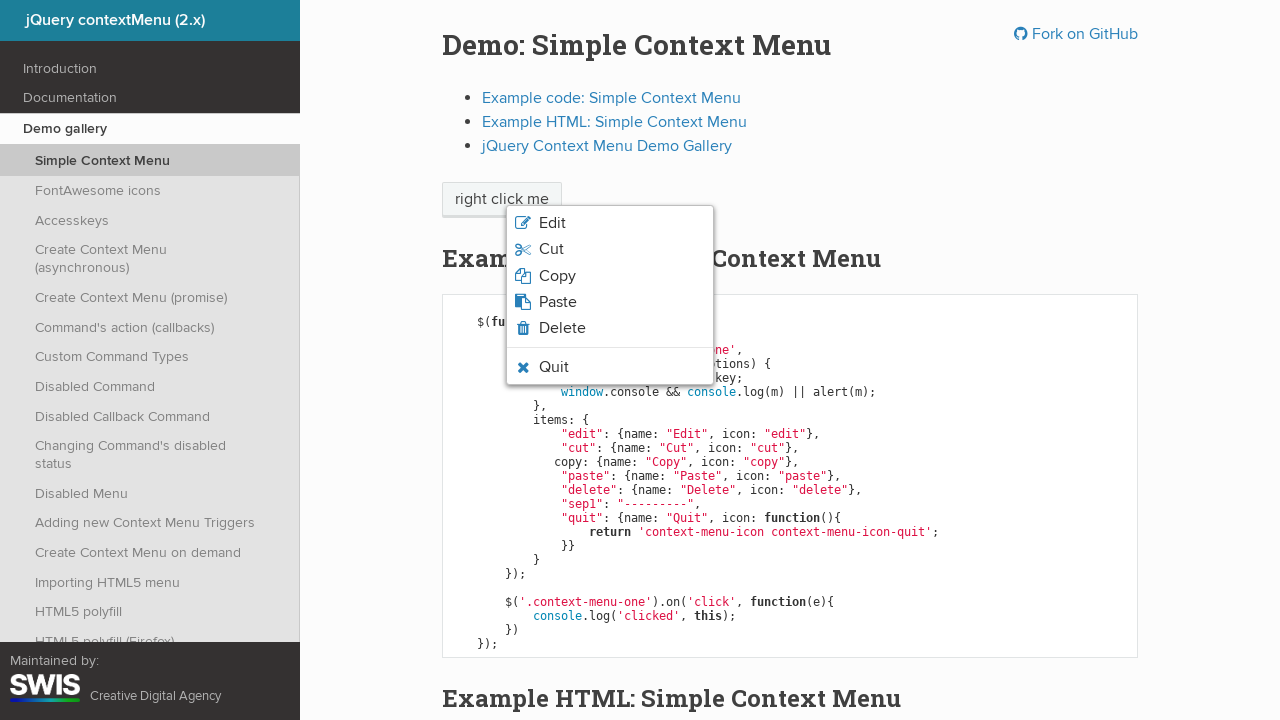

Hovered over quit menu item at (610, 367) on .context-menu-icon-quit
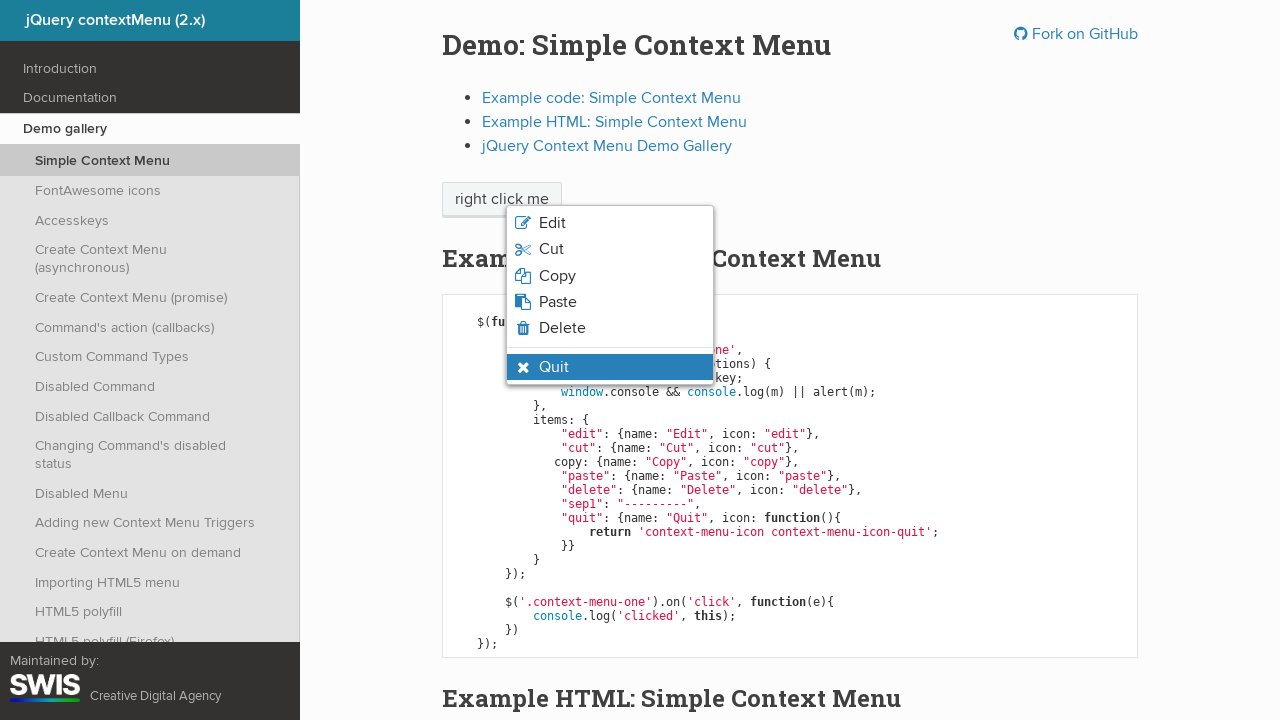

Verified context menu is visible
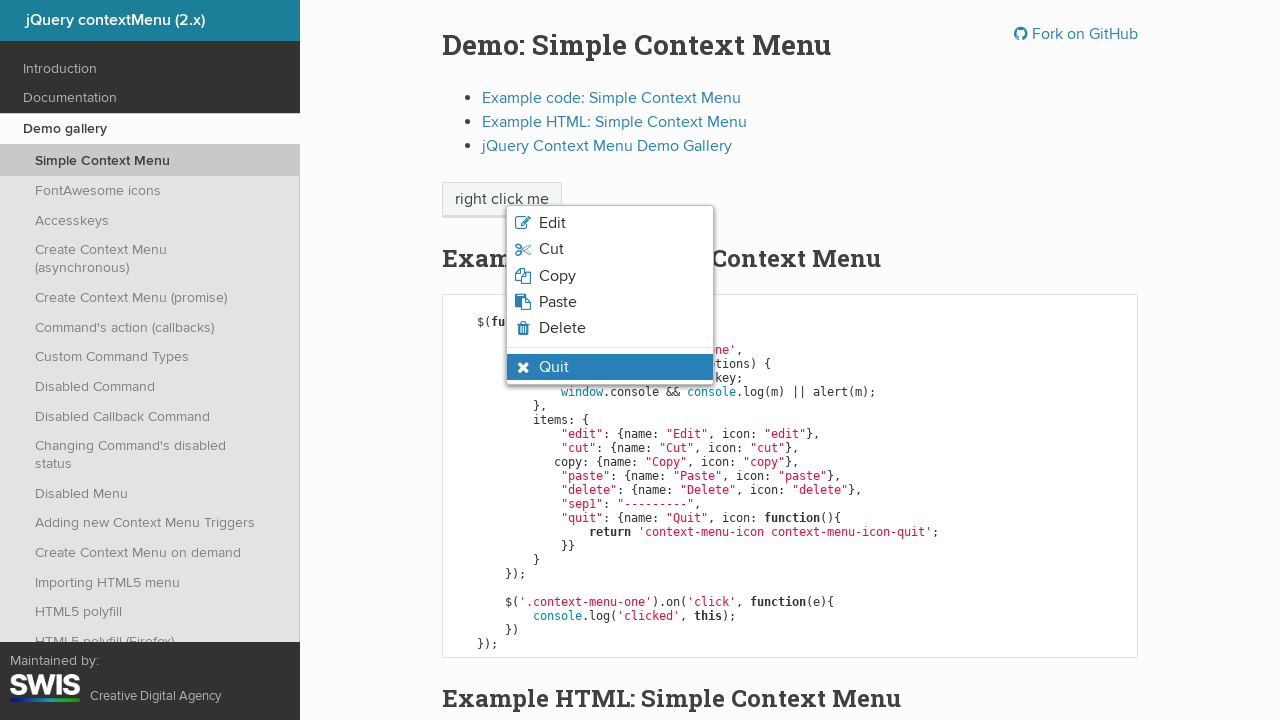

Verified quit menu item is highlighted
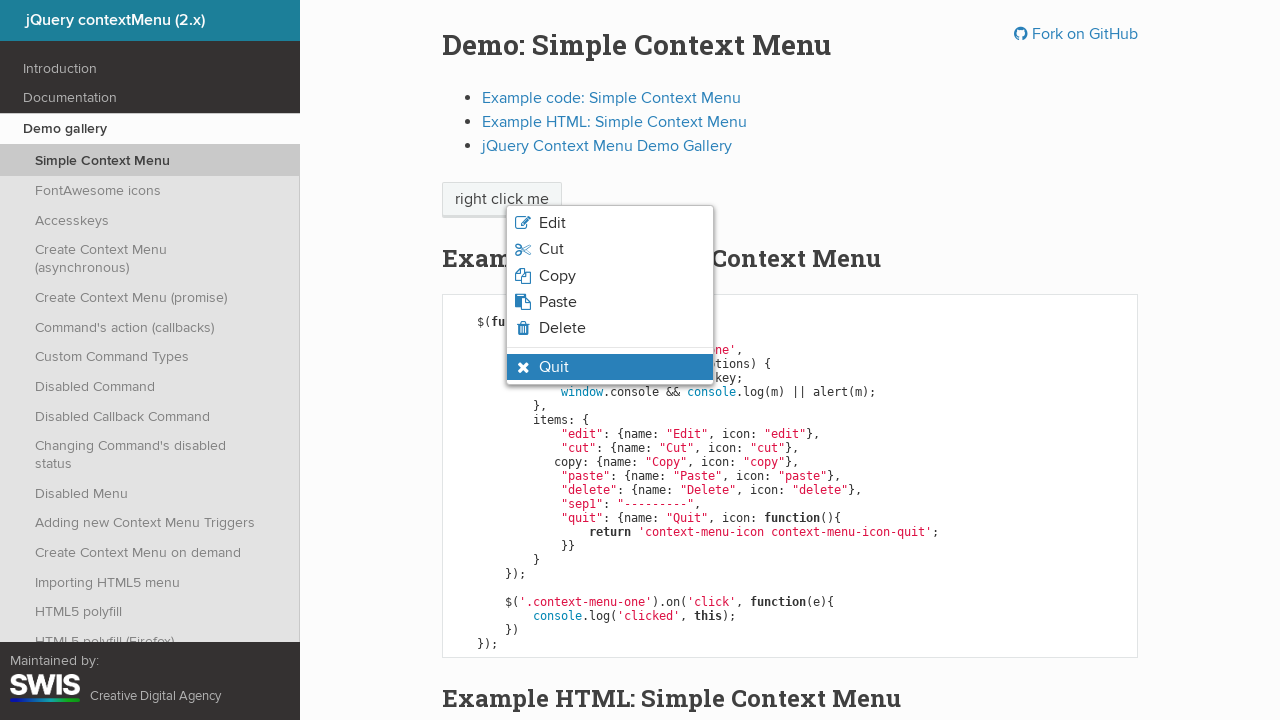

Clicked on quit menu item at (610, 367) on .context-menu-icon-quit
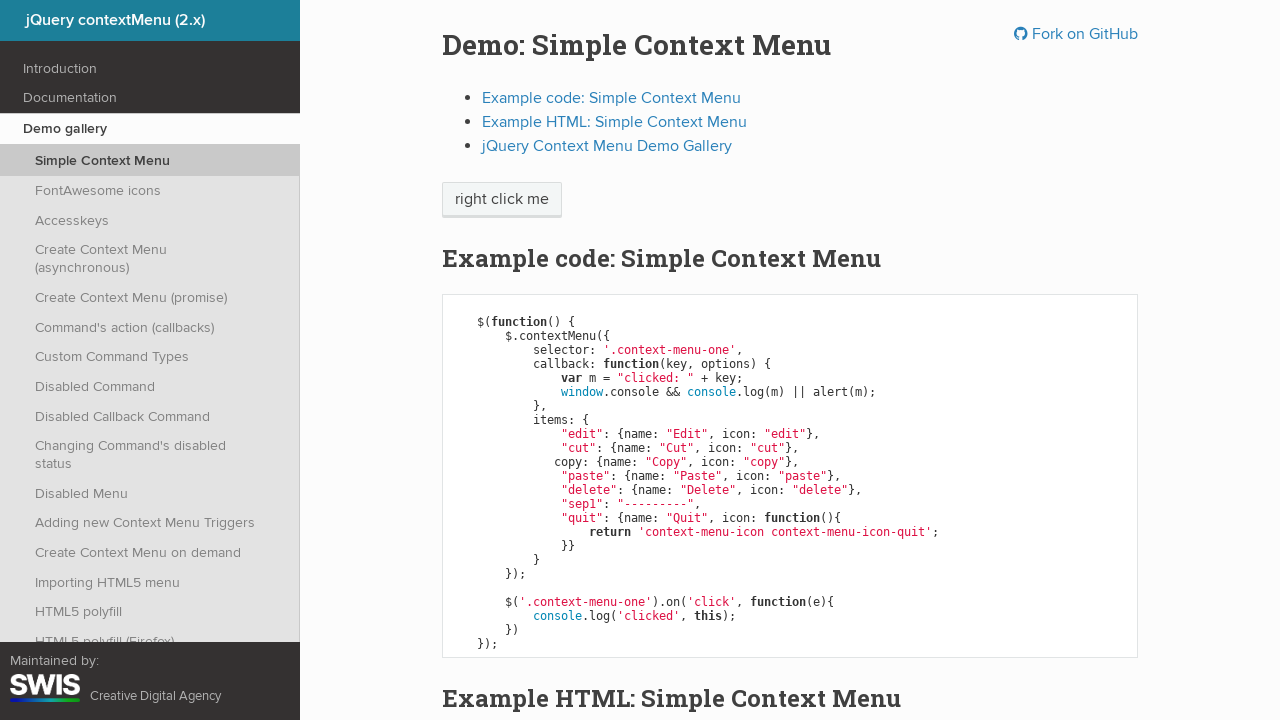

Alert dialog handler registered and accepted
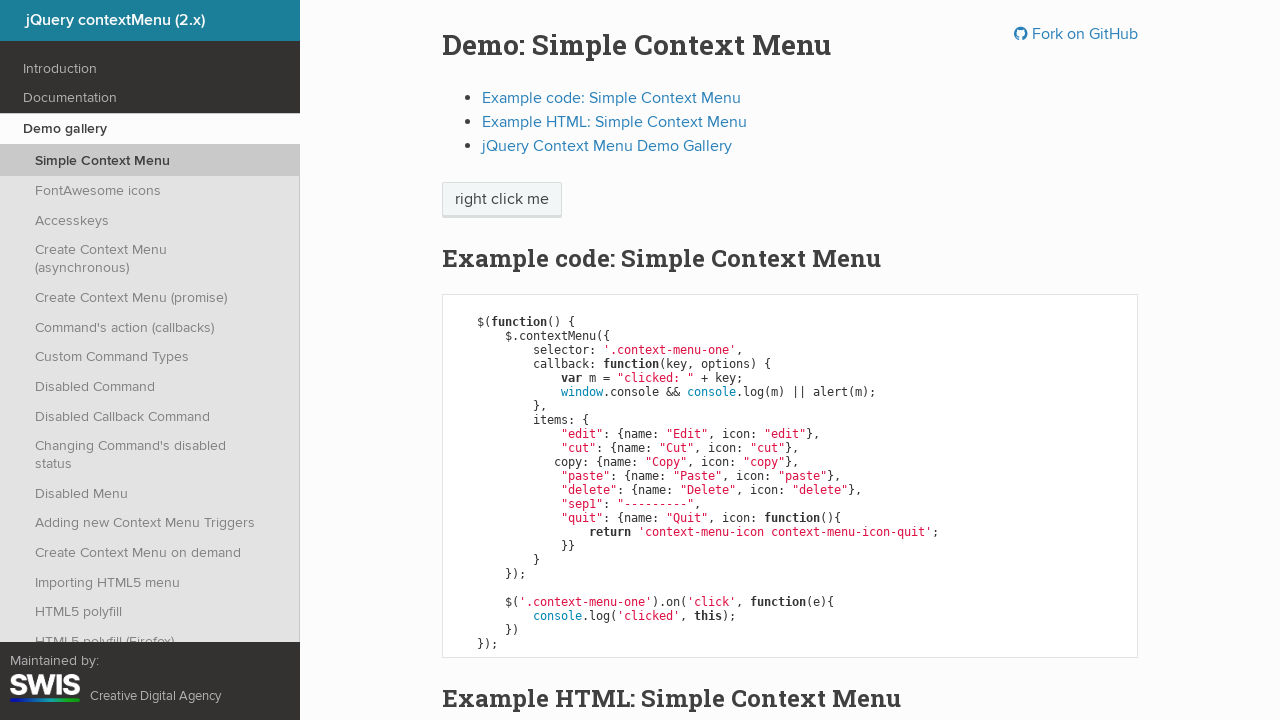

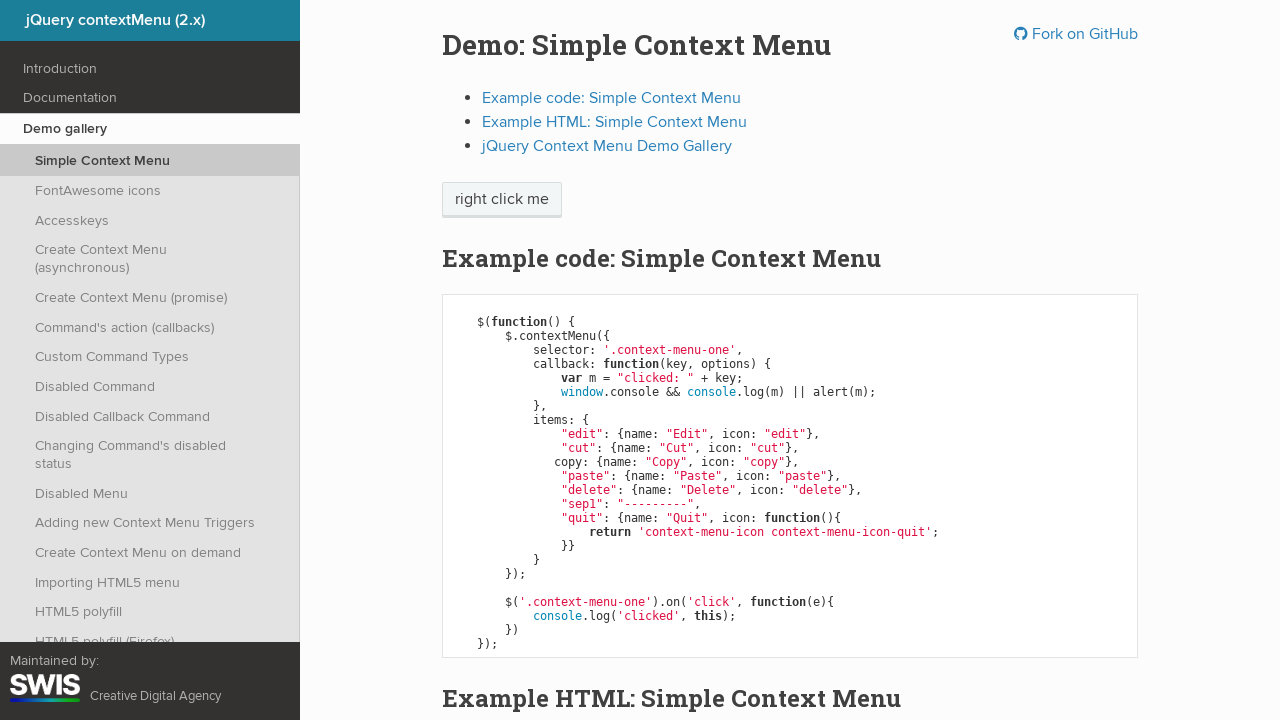